Navigates to Everland theme park website main page

Starting URL: http://www.everland.com/web/everland/main.html

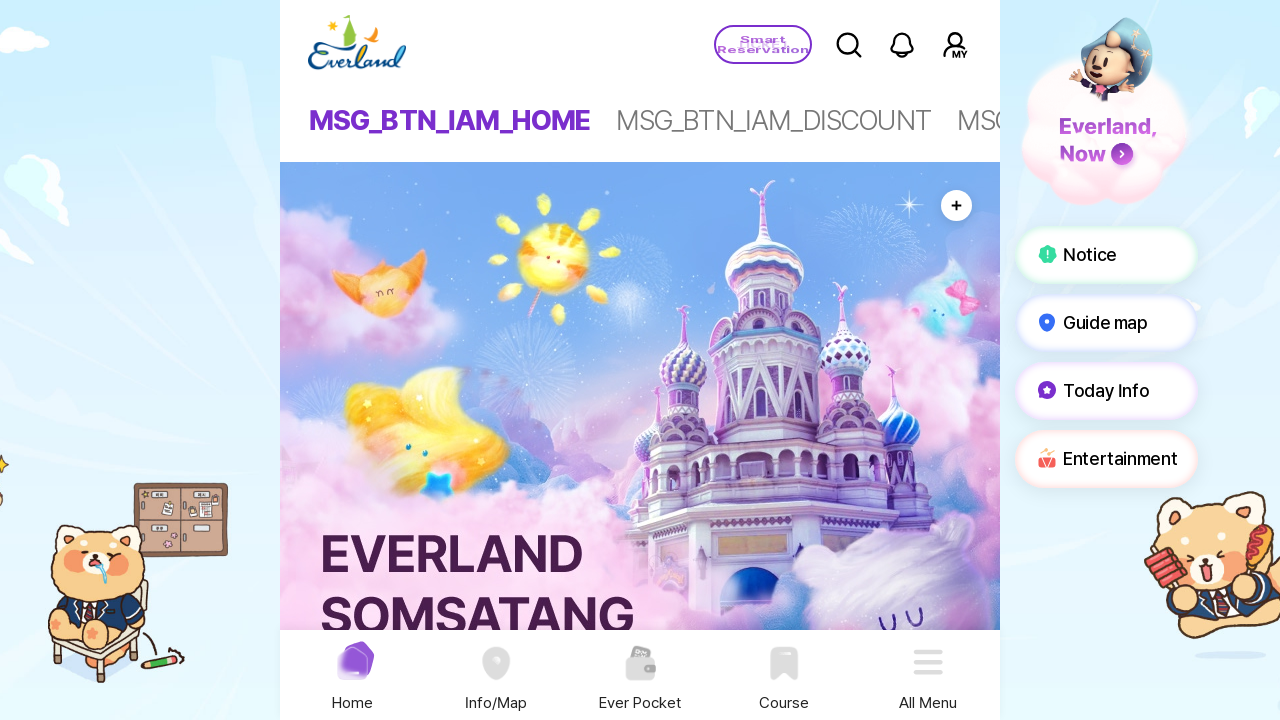

Navigated to Everland theme park website main page
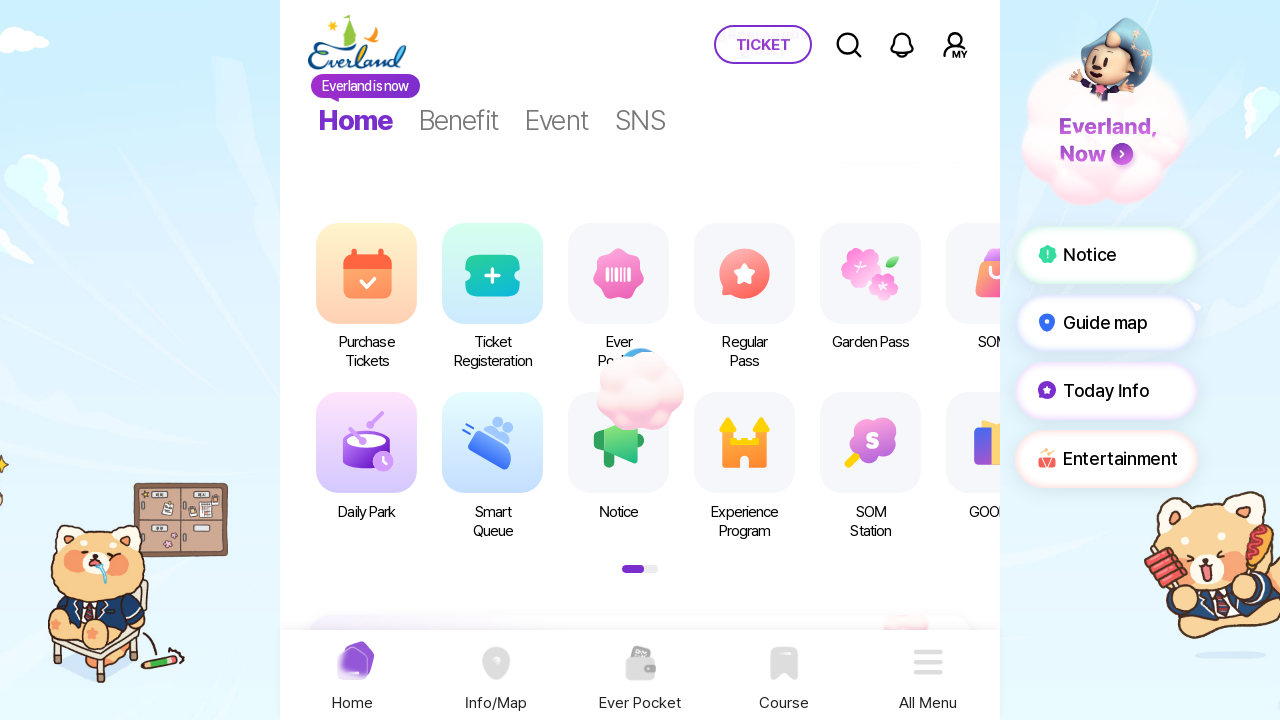

Main page content loaded (DOM content ready)
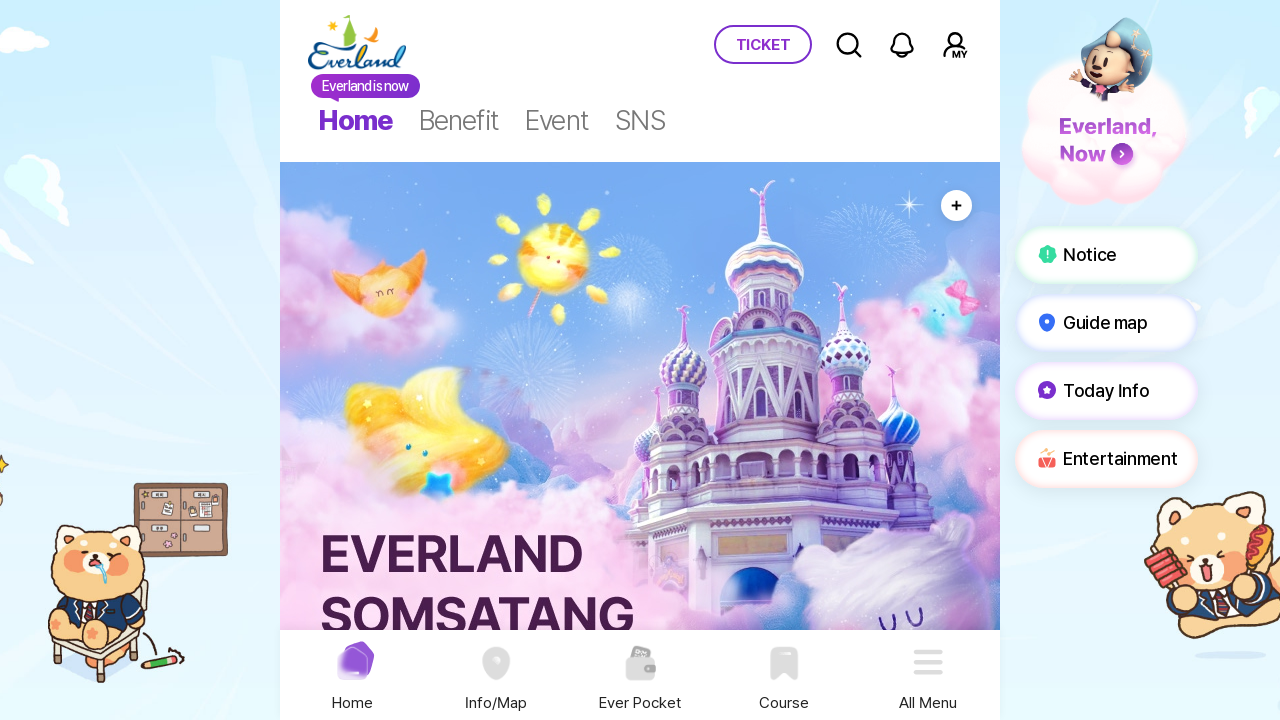

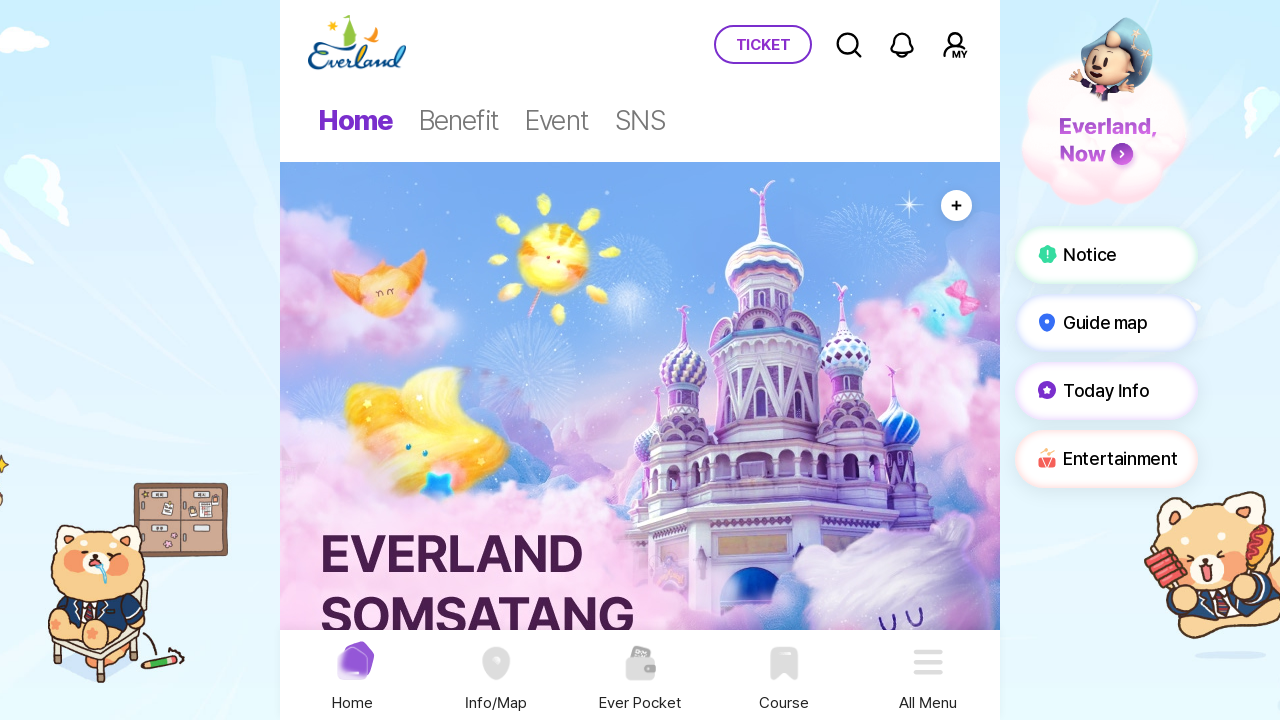